Tests that the Clear completed button is hidden when no items are completed

Starting URL: https://demo.playwright.dev/todomvc

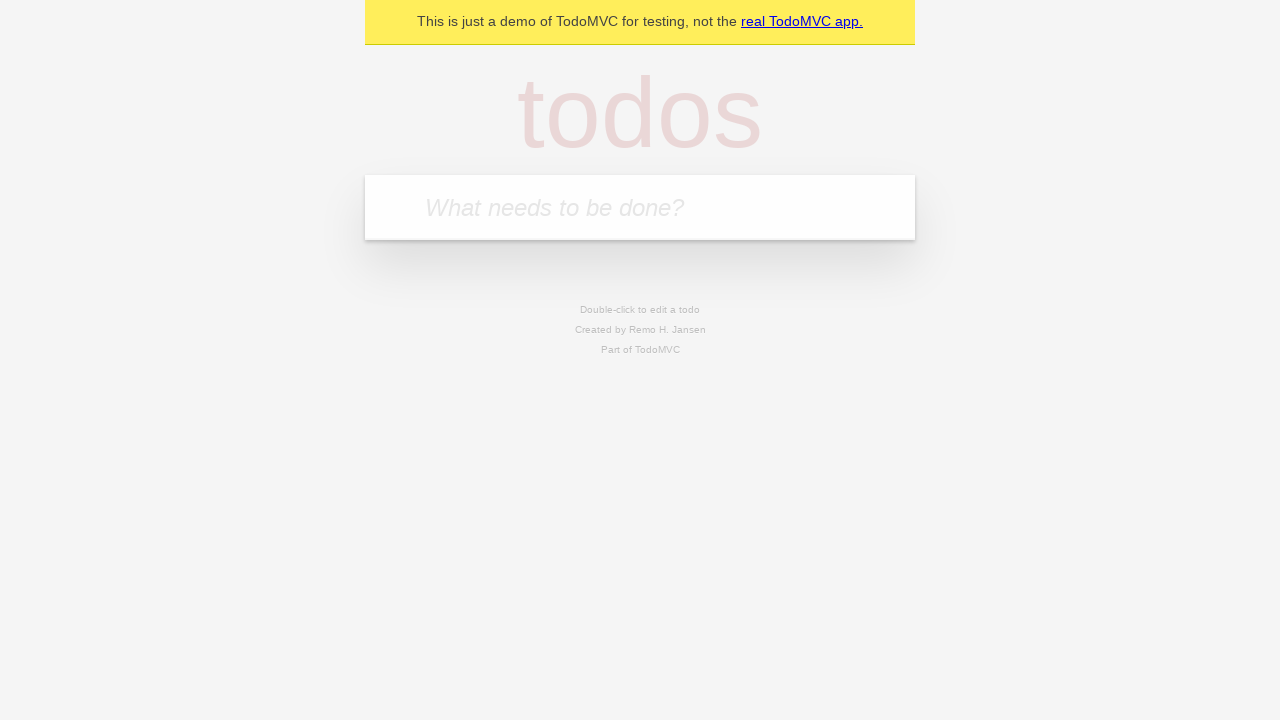

Filled input field with 'buy some cheese' on internal:attr=[placeholder="What needs to be done?"i]
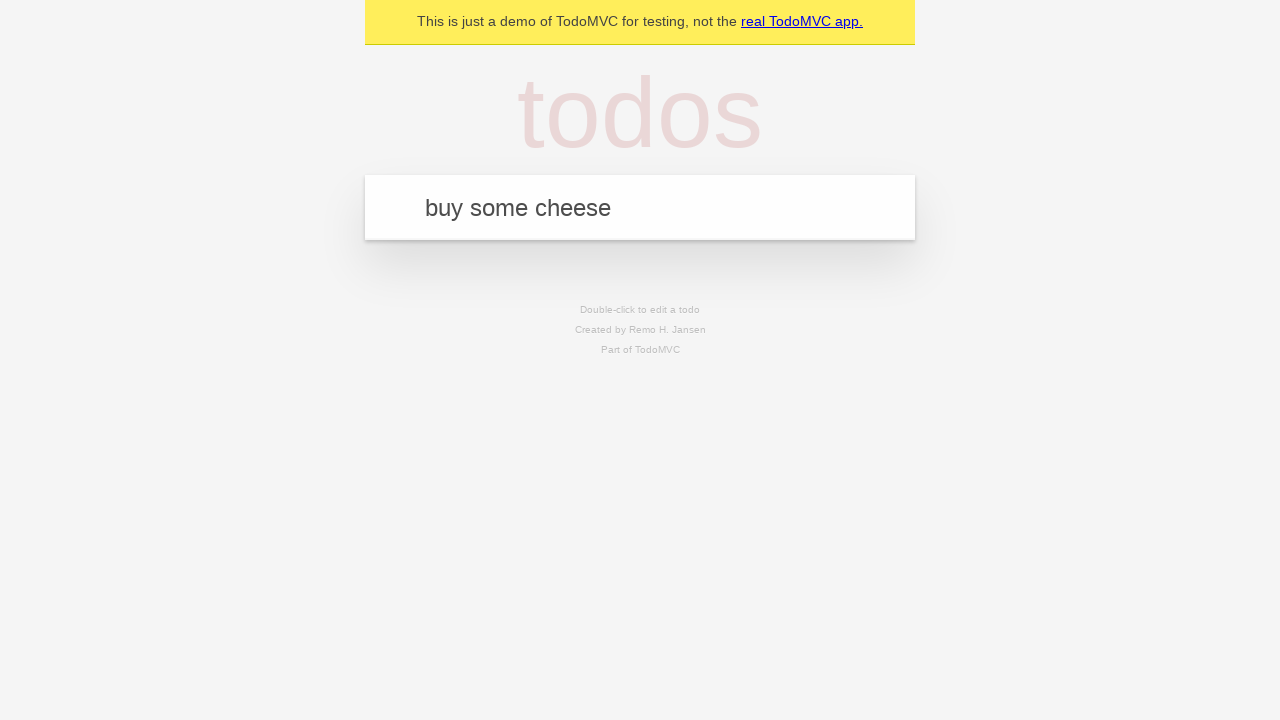

Pressed Enter to add first todo on internal:attr=[placeholder="What needs to be done?"i]
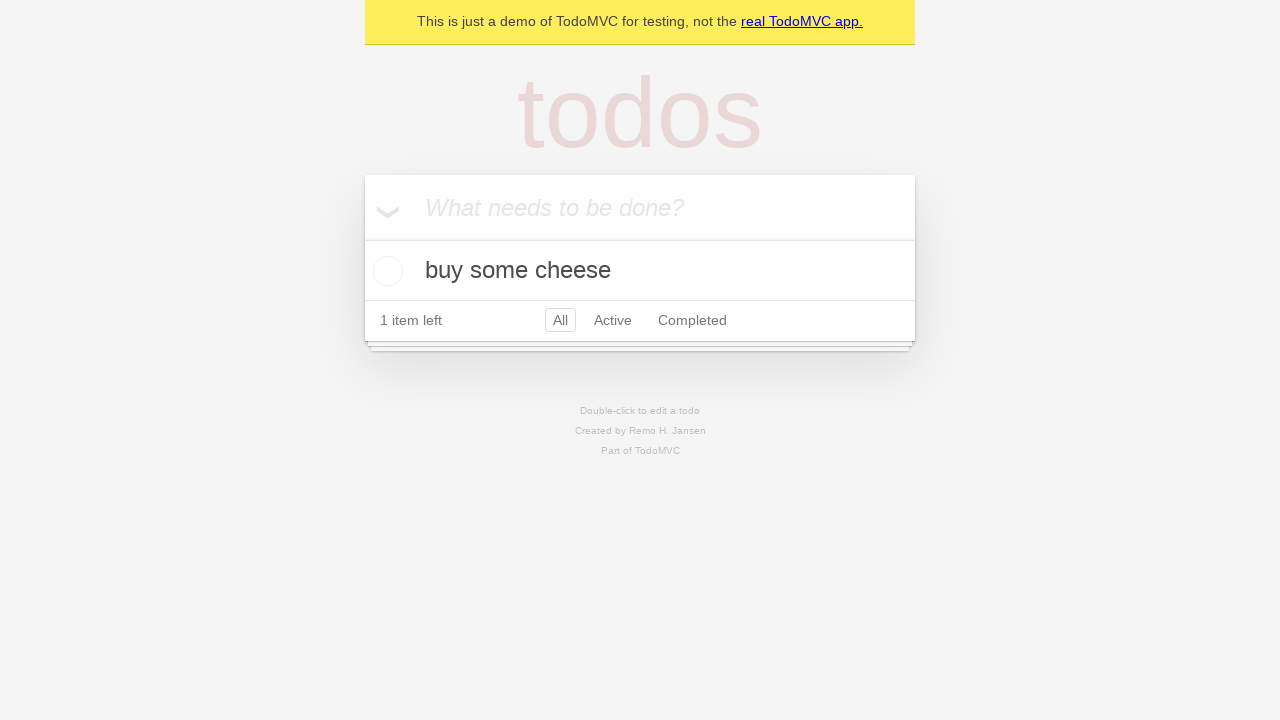

Filled input field with 'feed the cat' on internal:attr=[placeholder="What needs to be done?"i]
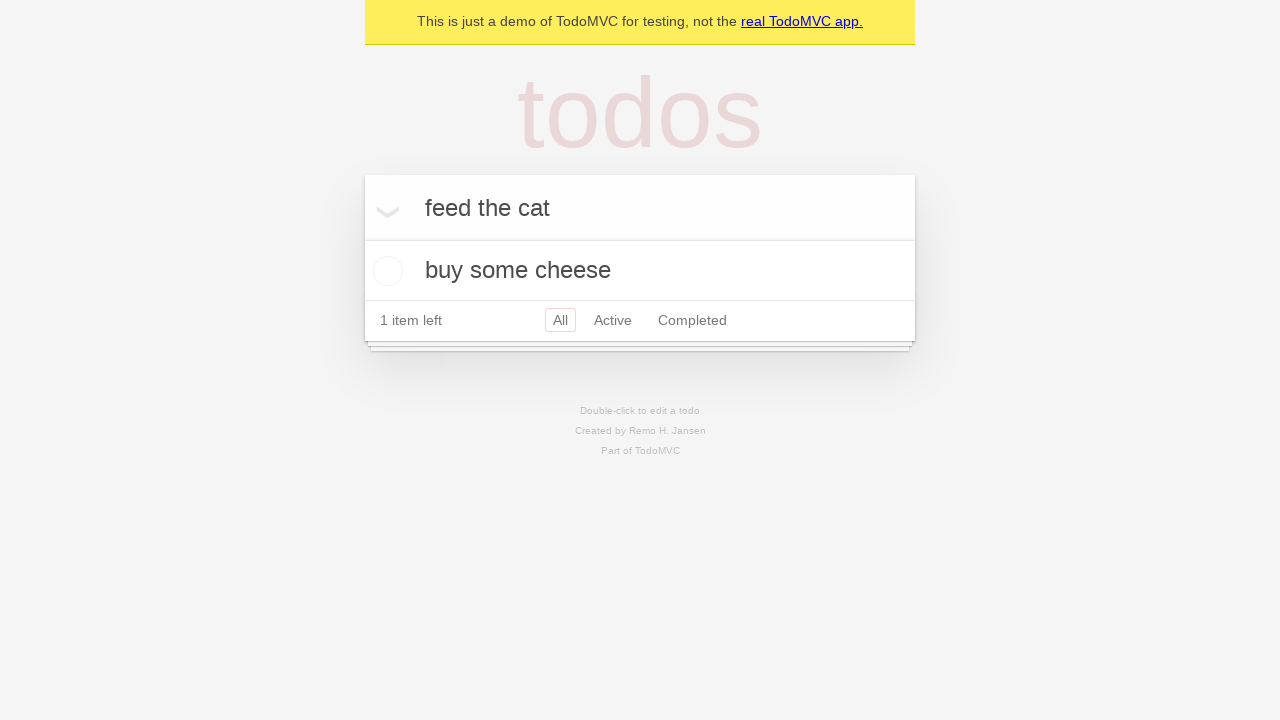

Pressed Enter to add second todo on internal:attr=[placeholder="What needs to be done?"i]
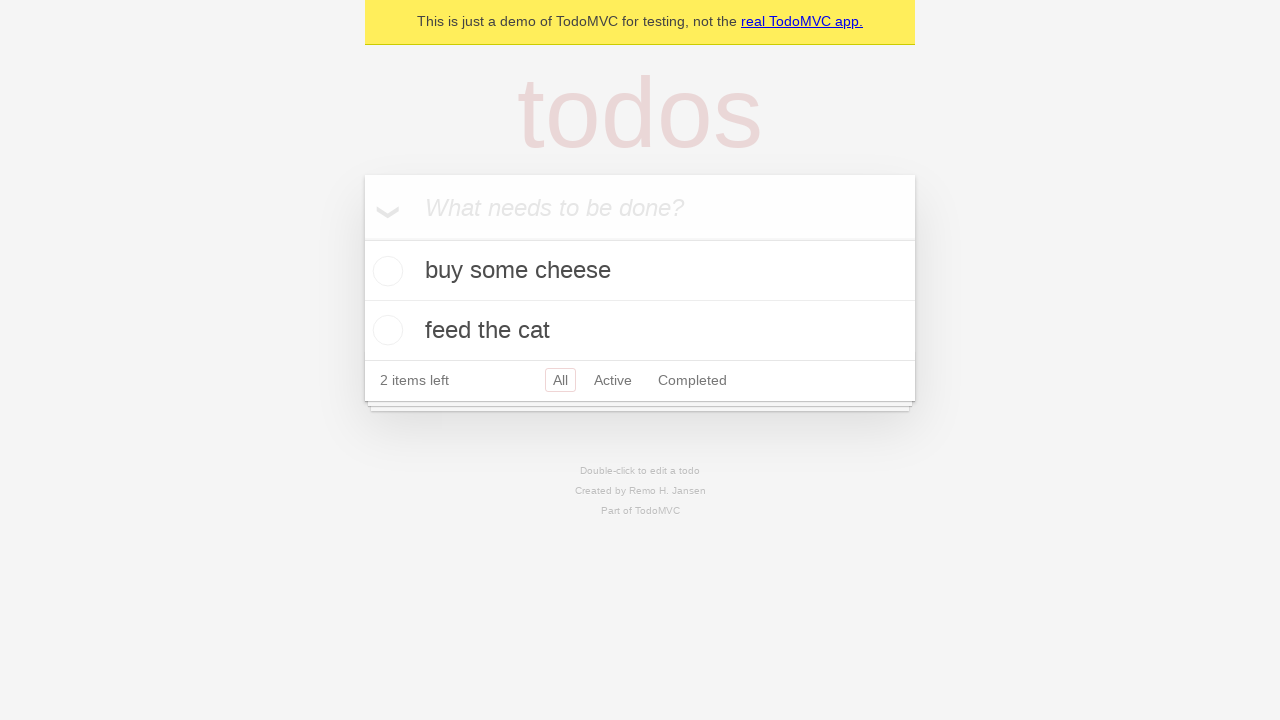

Filled input field with 'book a doctors appointment' on internal:attr=[placeholder="What needs to be done?"i]
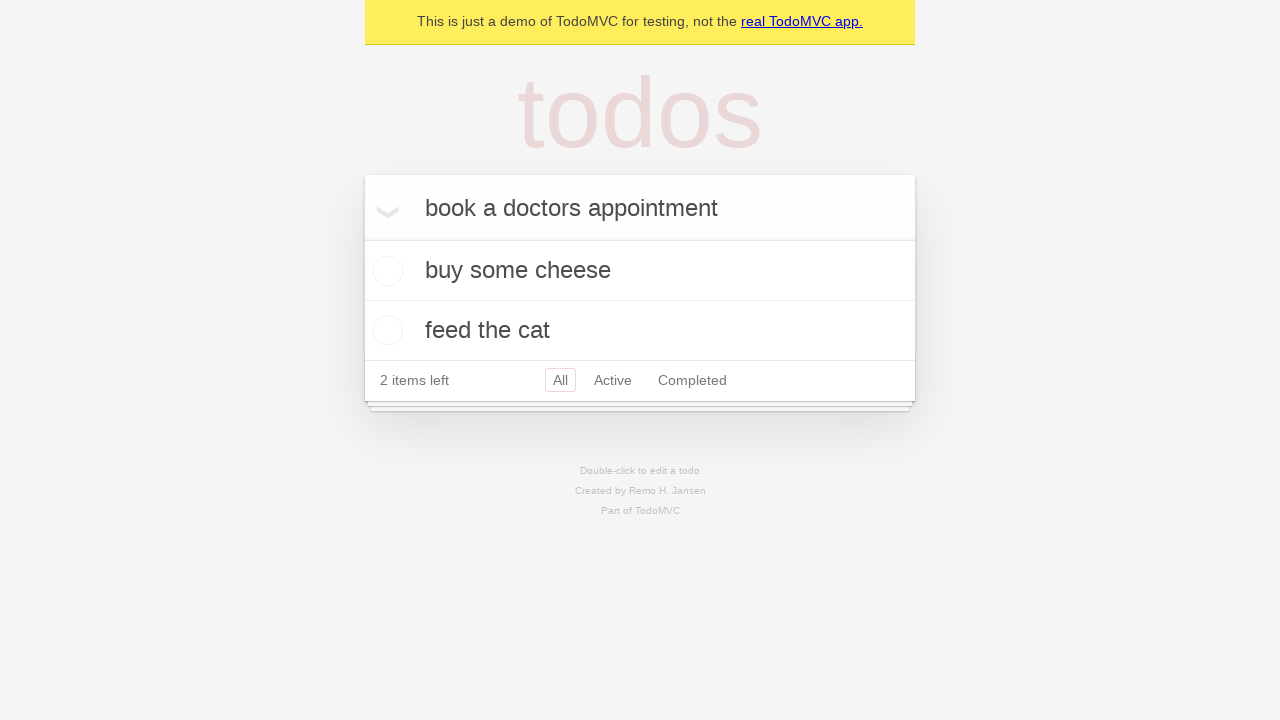

Pressed Enter to add third todo on internal:attr=[placeholder="What needs to be done?"i]
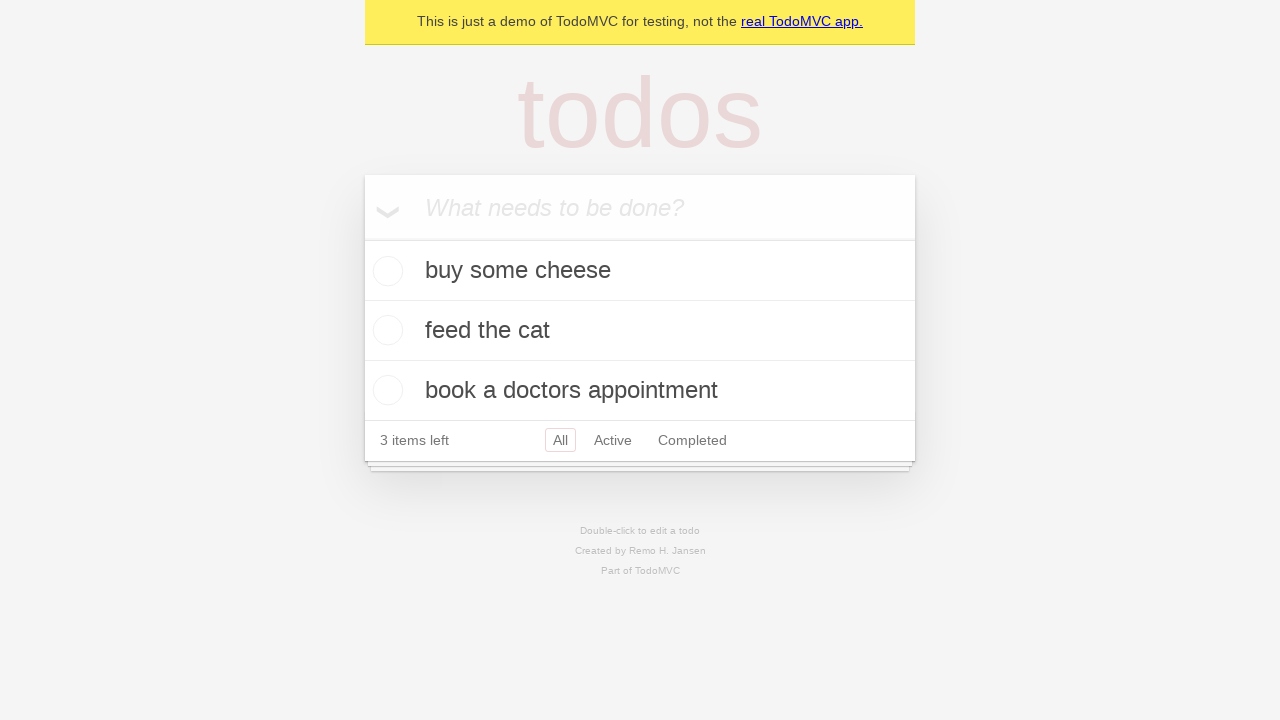

Checked the first todo as completed at (385, 271) on .todo-list li .toggle >> nth=0
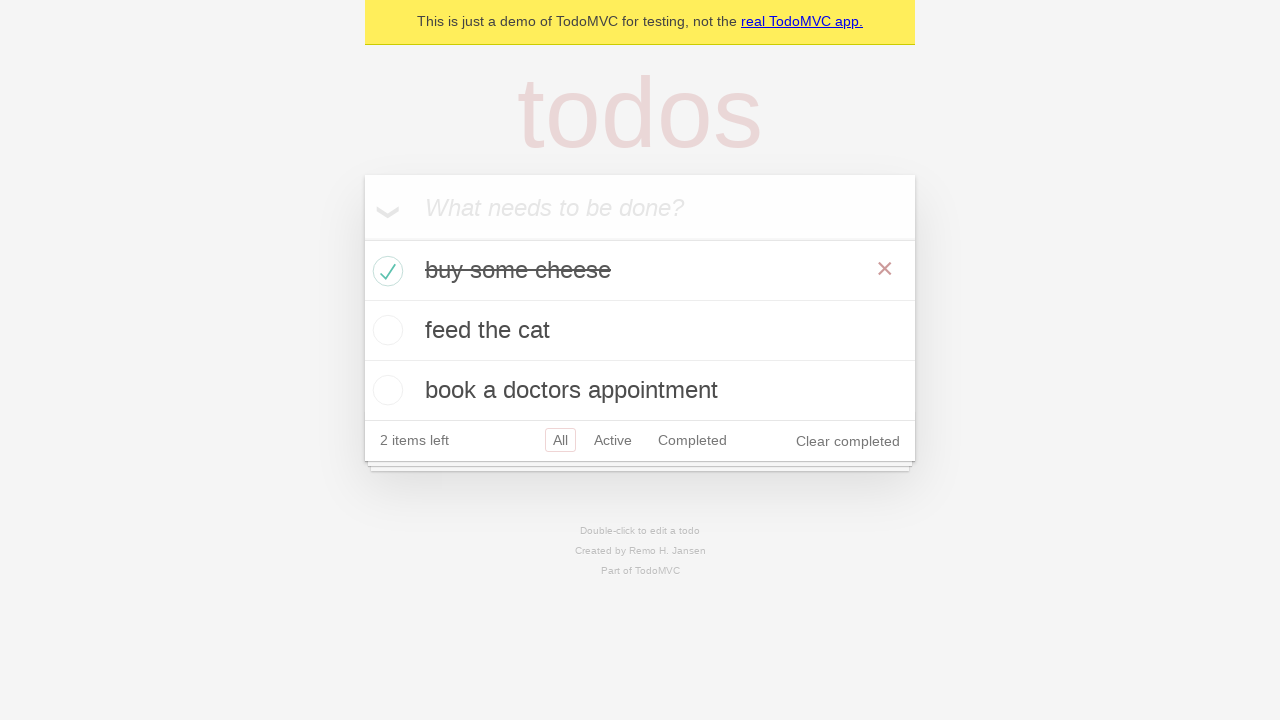

Clicked 'Clear completed' button to remove completed todos at (848, 441) on internal:role=button[name="Clear completed"i]
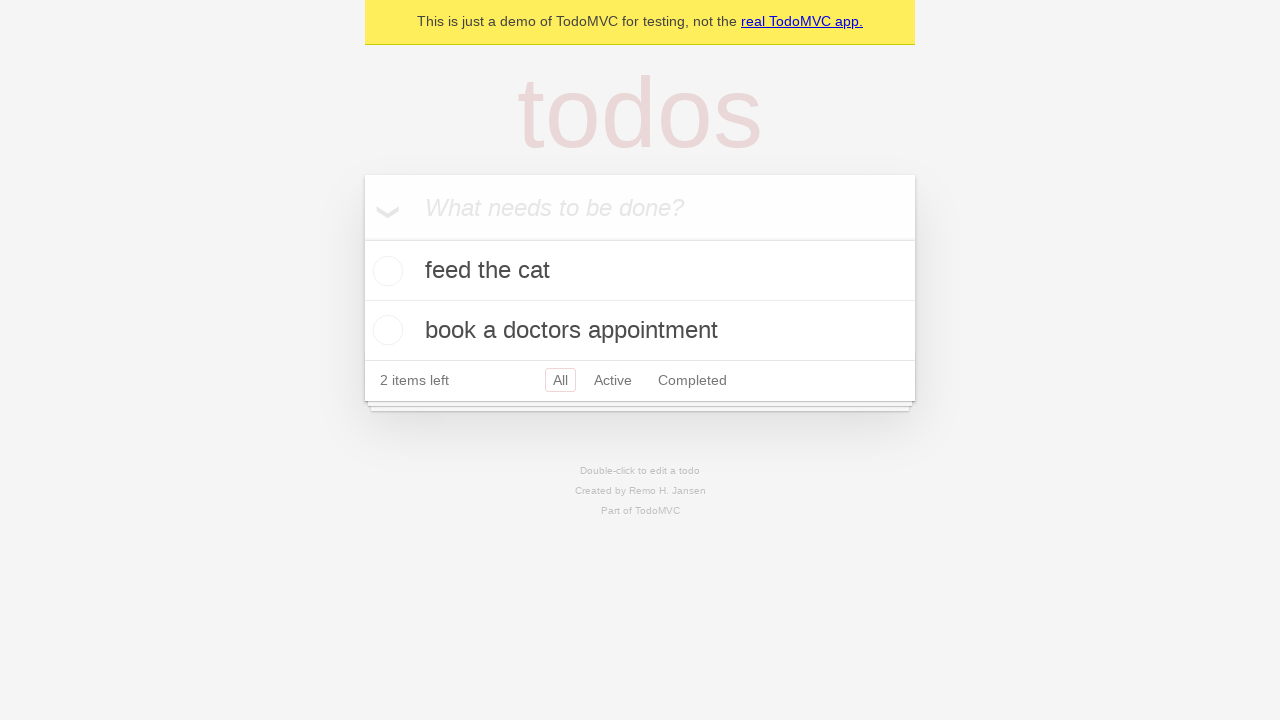

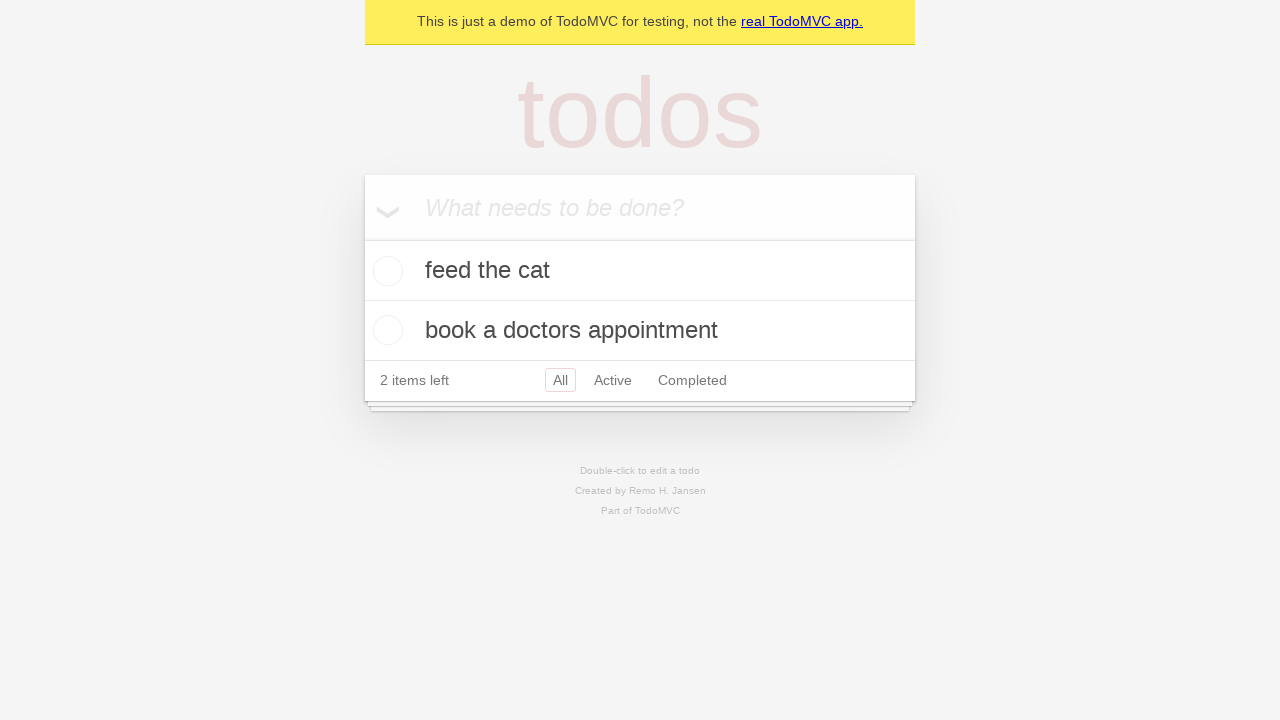